Tests finding and clicking a link by its text (a calculated number), then fills out a form with personal information (first name, last name, city, country) and submits it.

Starting URL: http://suninjuly.github.io/find_link_text

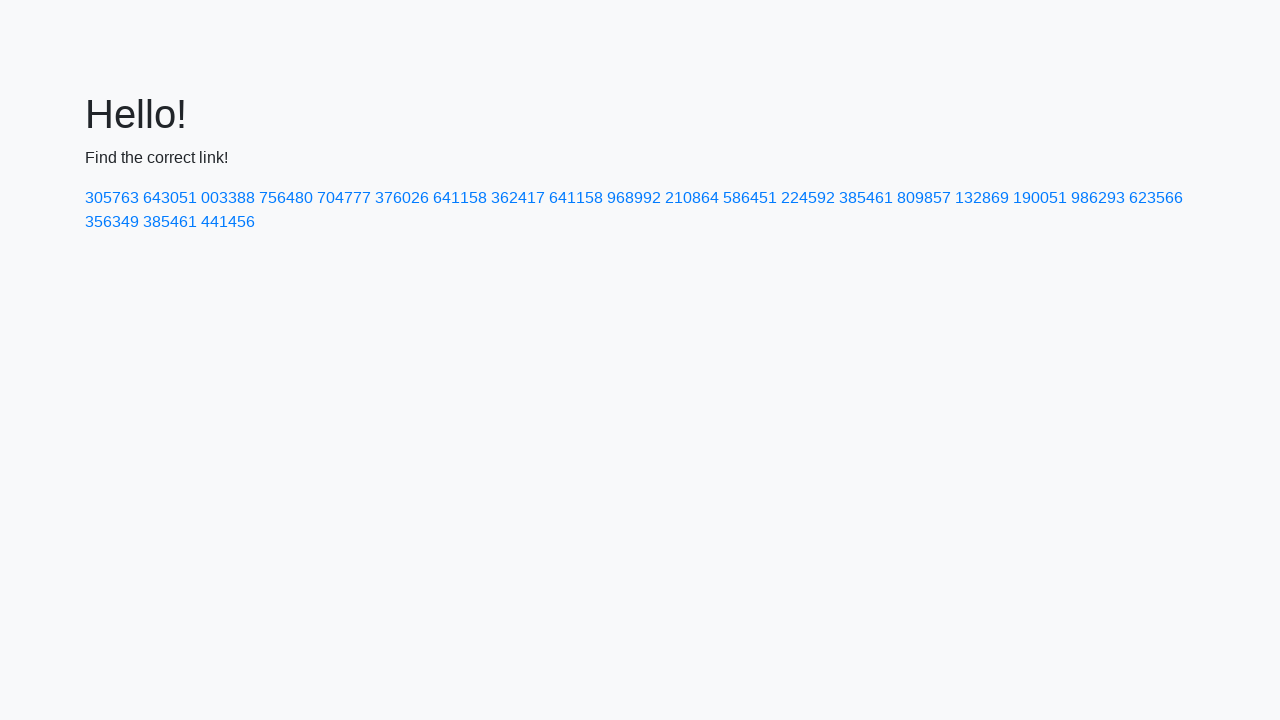

Clicked link with calculated text value (85397) at (808, 198) on text=224592
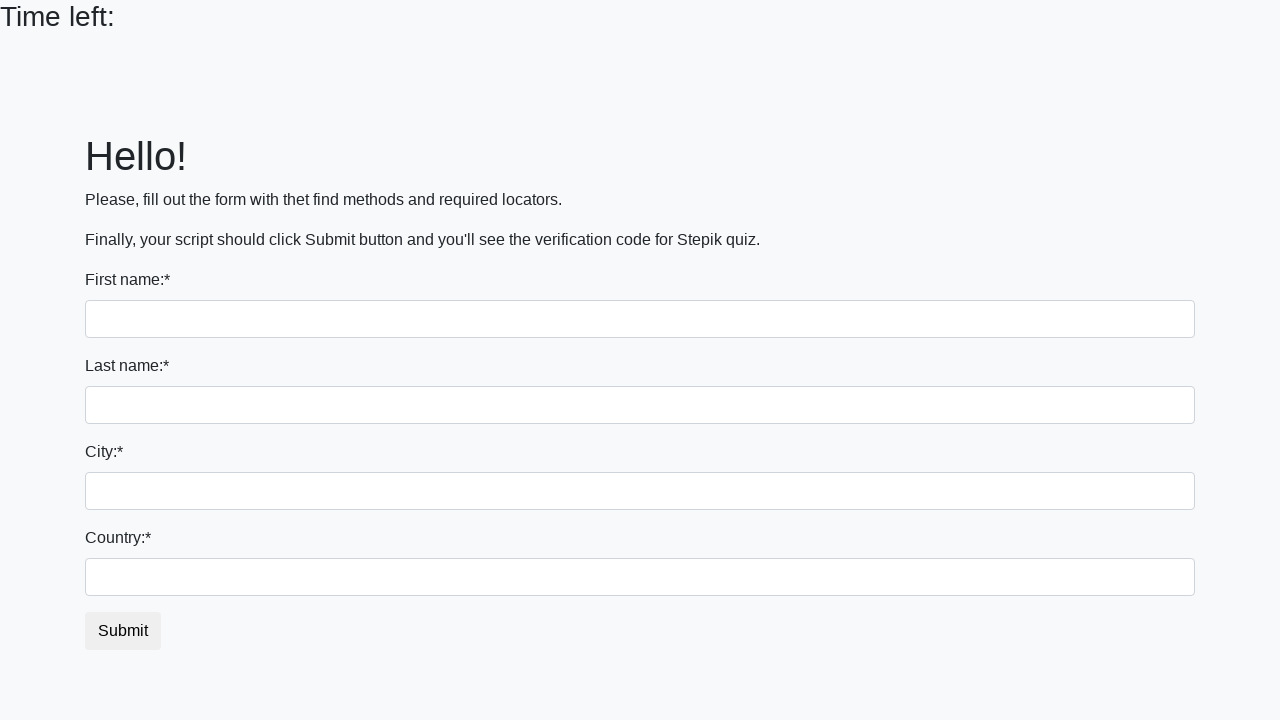

Filled first name field with 'Ivan' on input
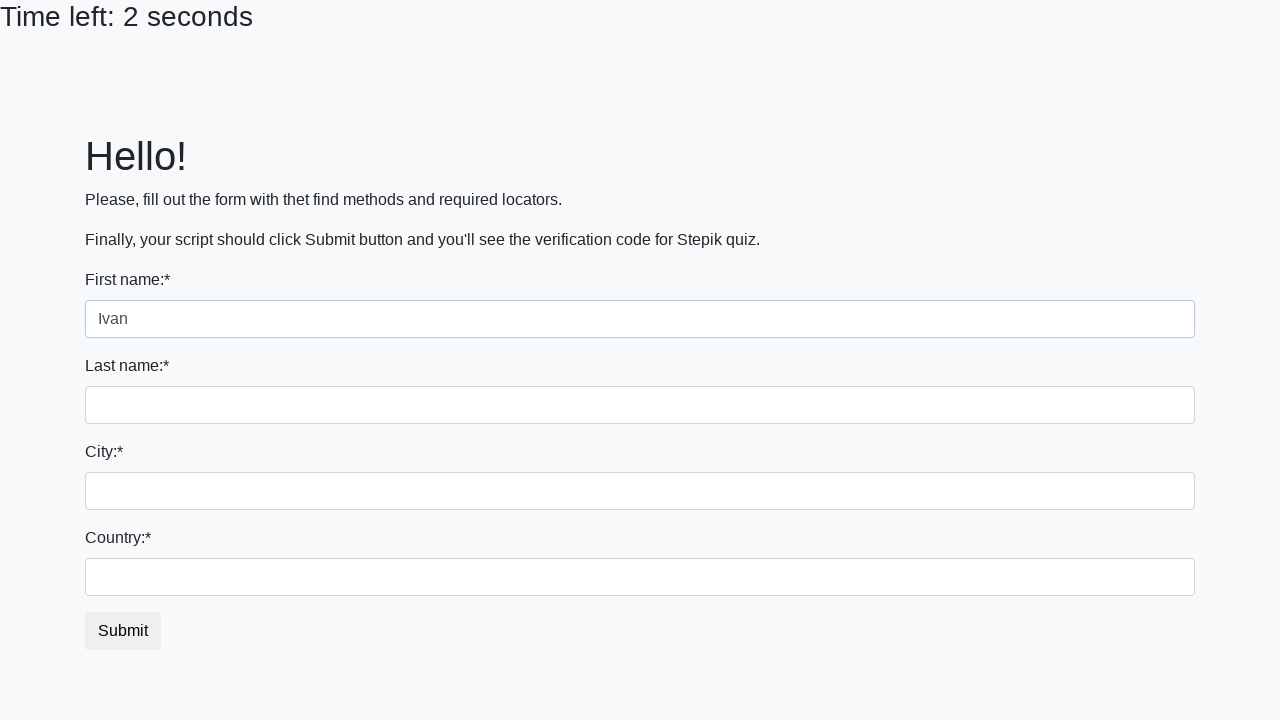

Filled last name field with 'Petrov' on input[name='last_name']
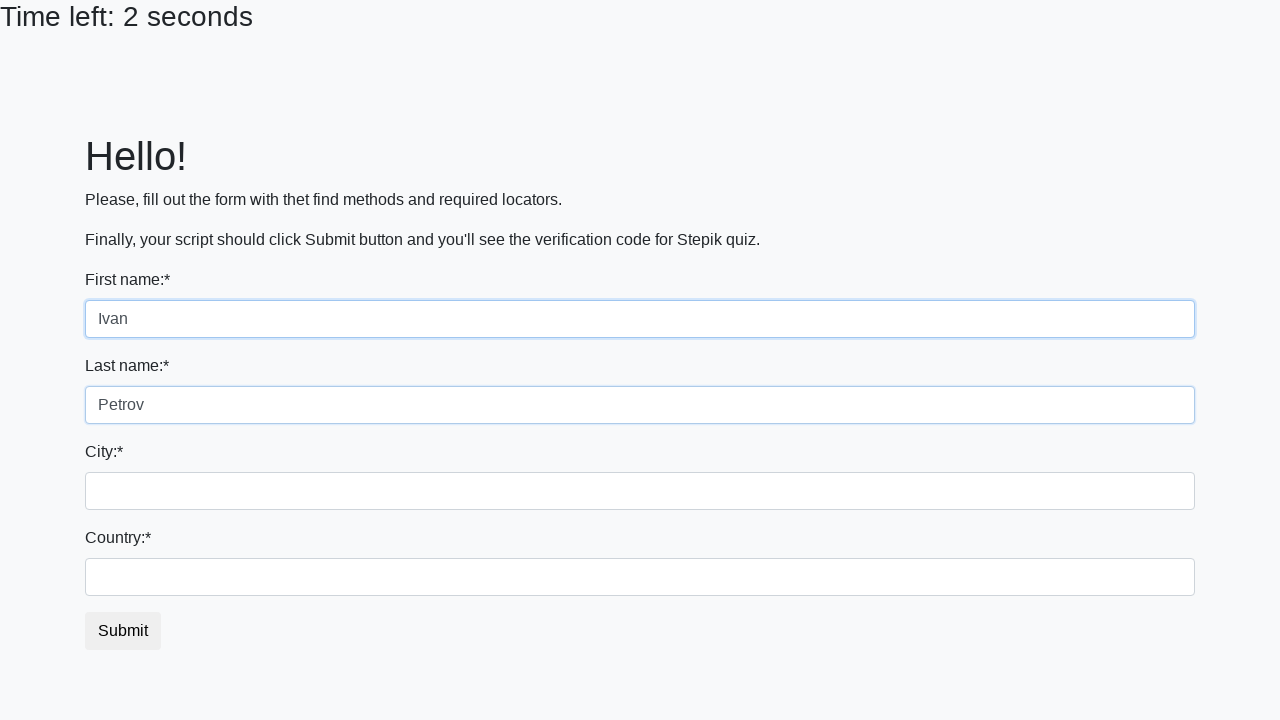

Filled city field with 'Smolensk' on .city
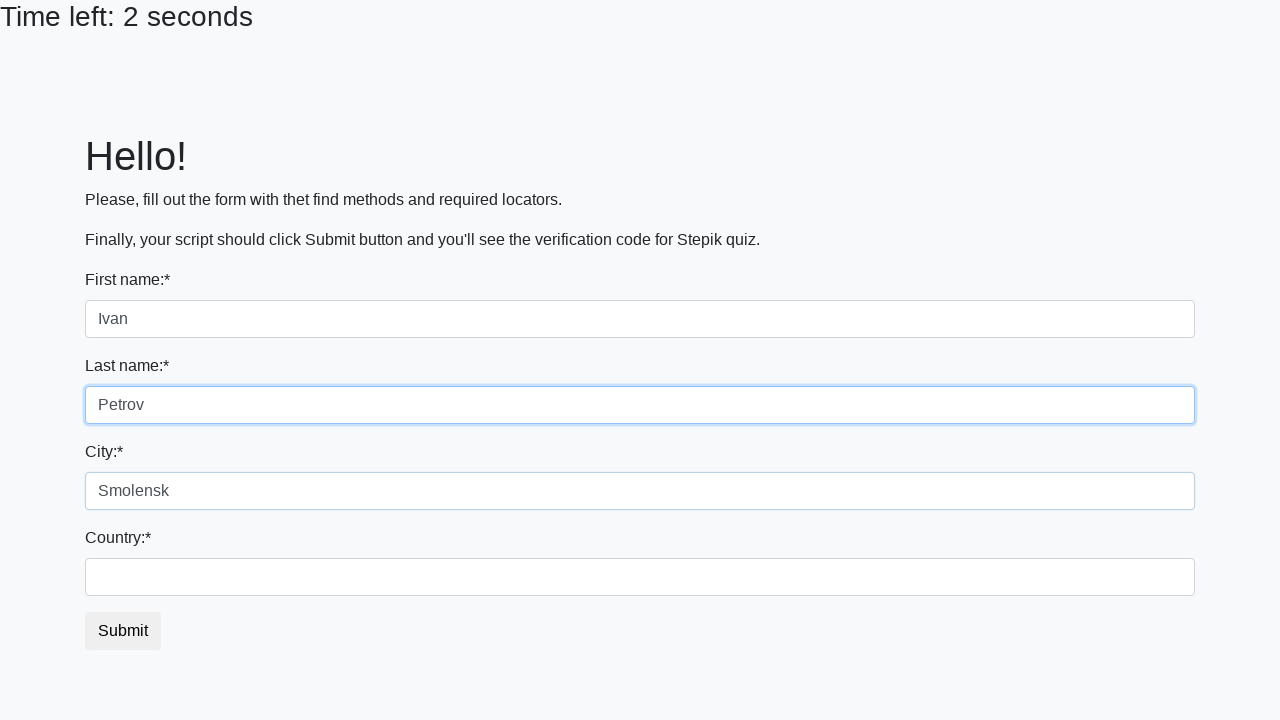

Filled country field with 'Russia' on #country
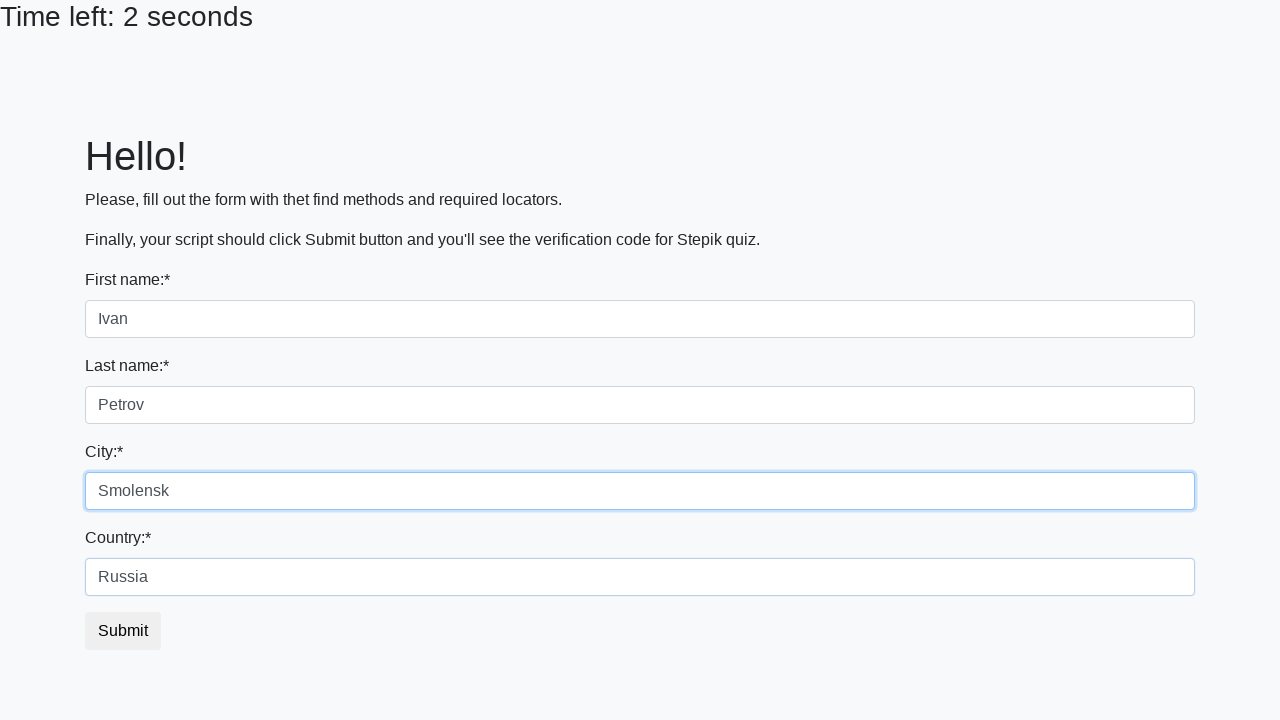

Clicked submit button to complete form submission at (123, 631) on button.btn
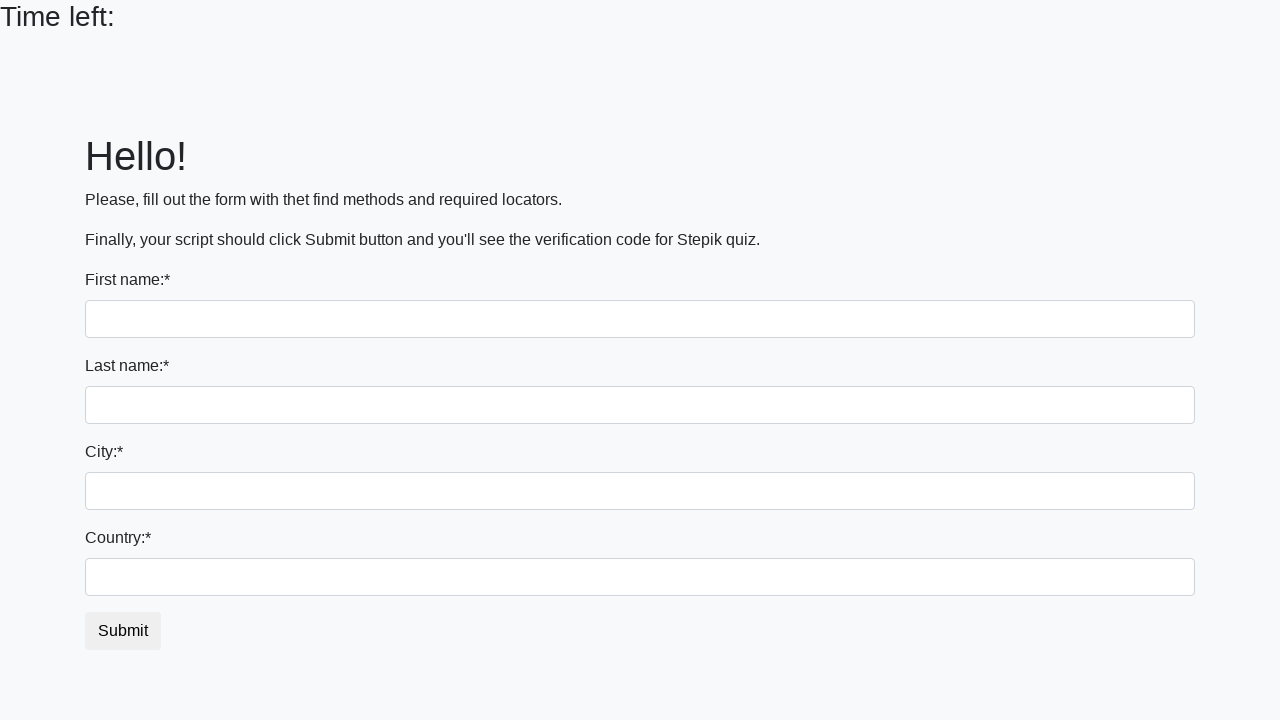

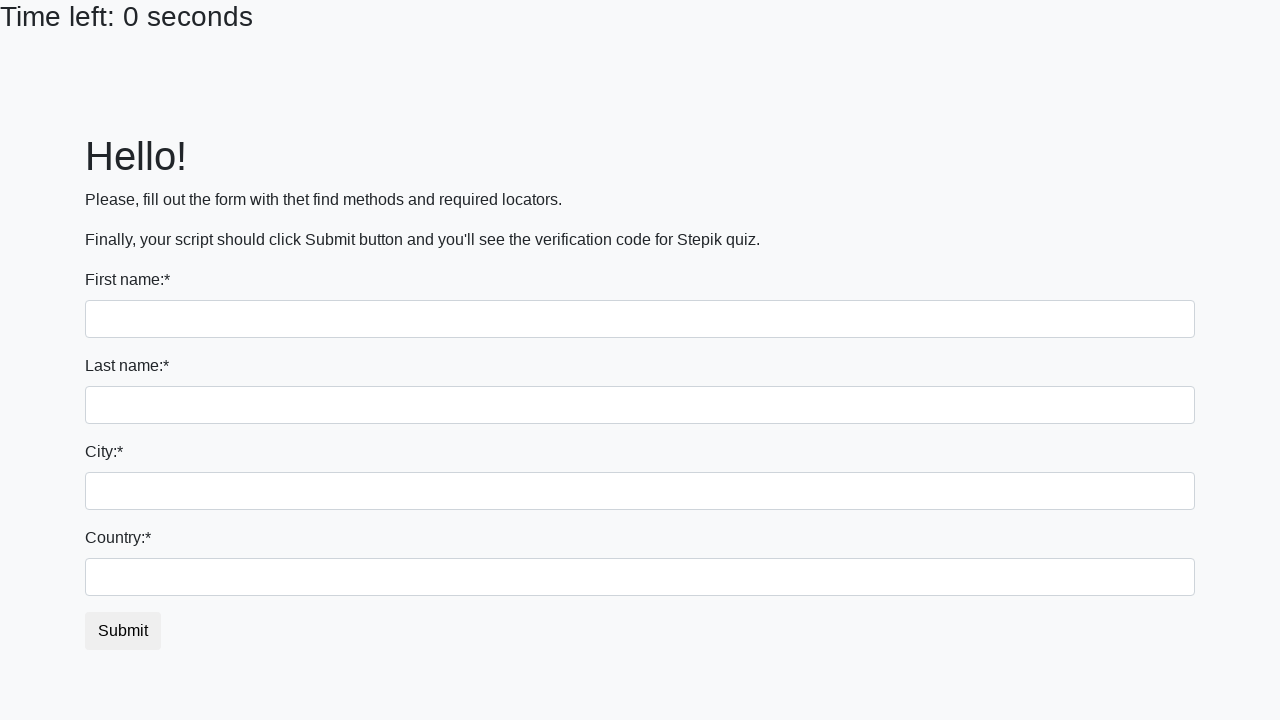